Tests sortable data tables by clicking on Last Name column header to sort and verifying the sorted results

Starting URL: https://the-internet.herokuapp.com/tables

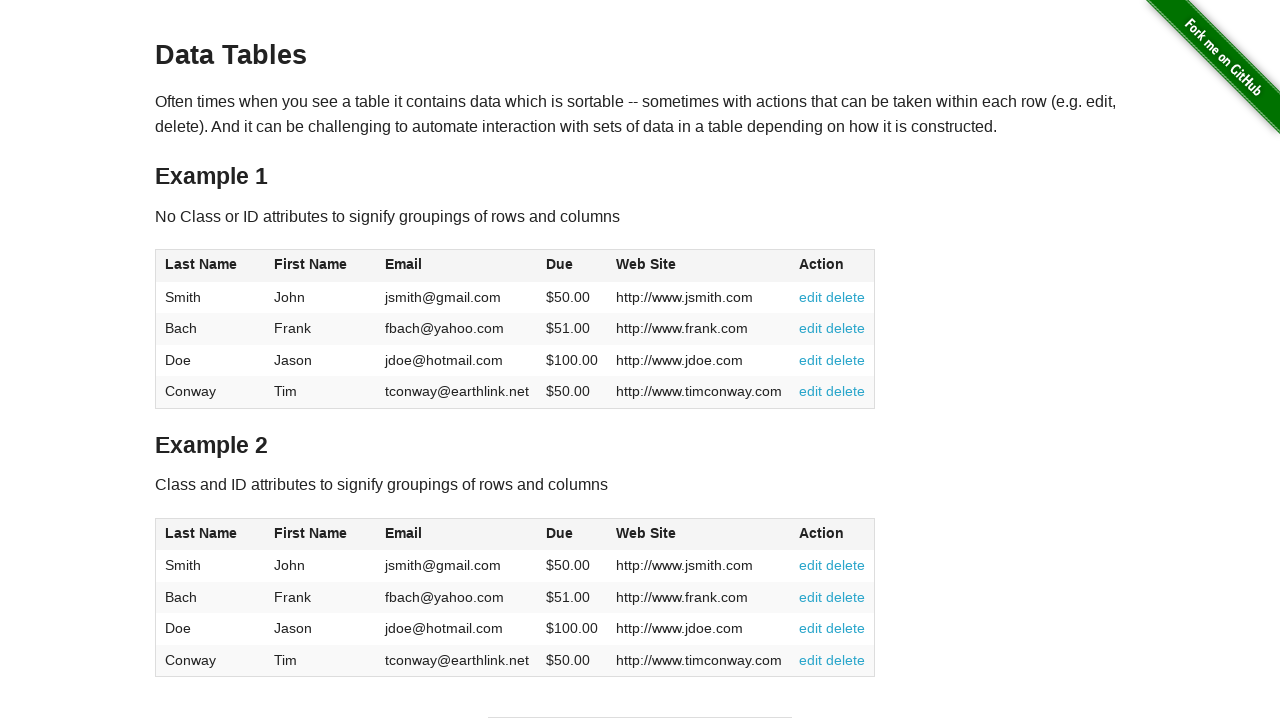

Table 2 loaded and became visible
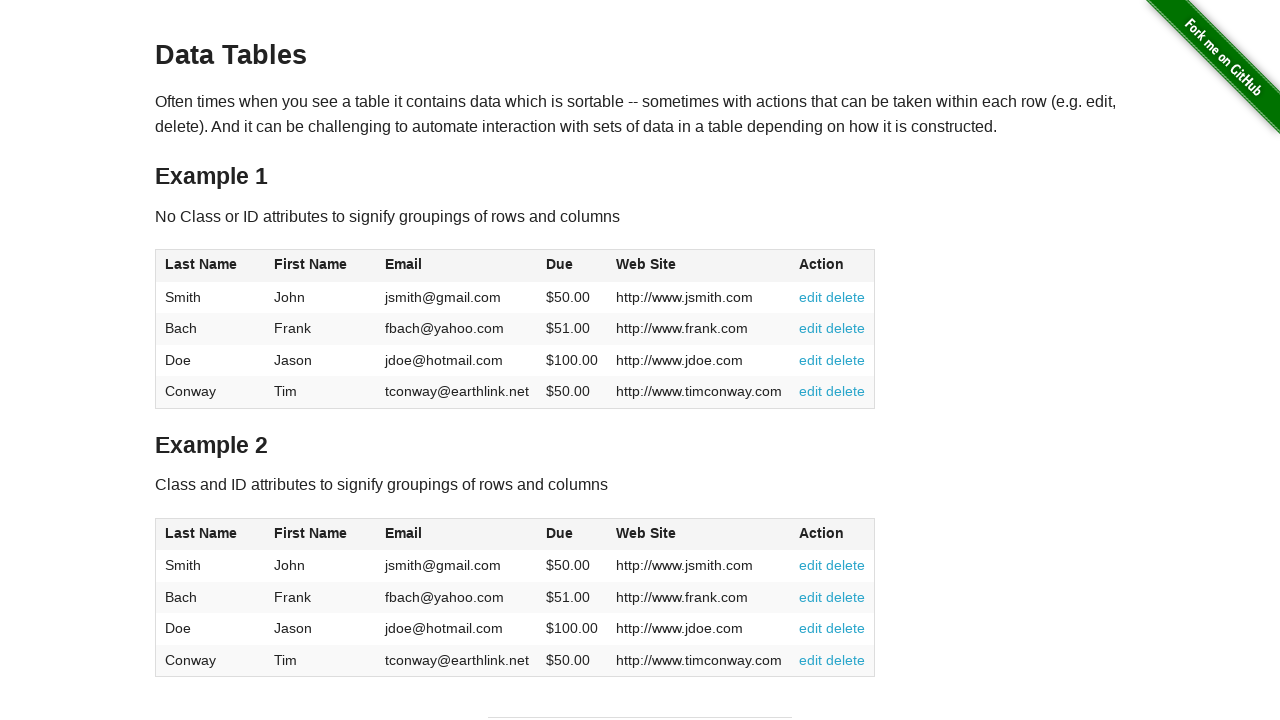

Clicked Last Name column header to sort table at (210, 534) on #table2 thead th:nth-child(1)
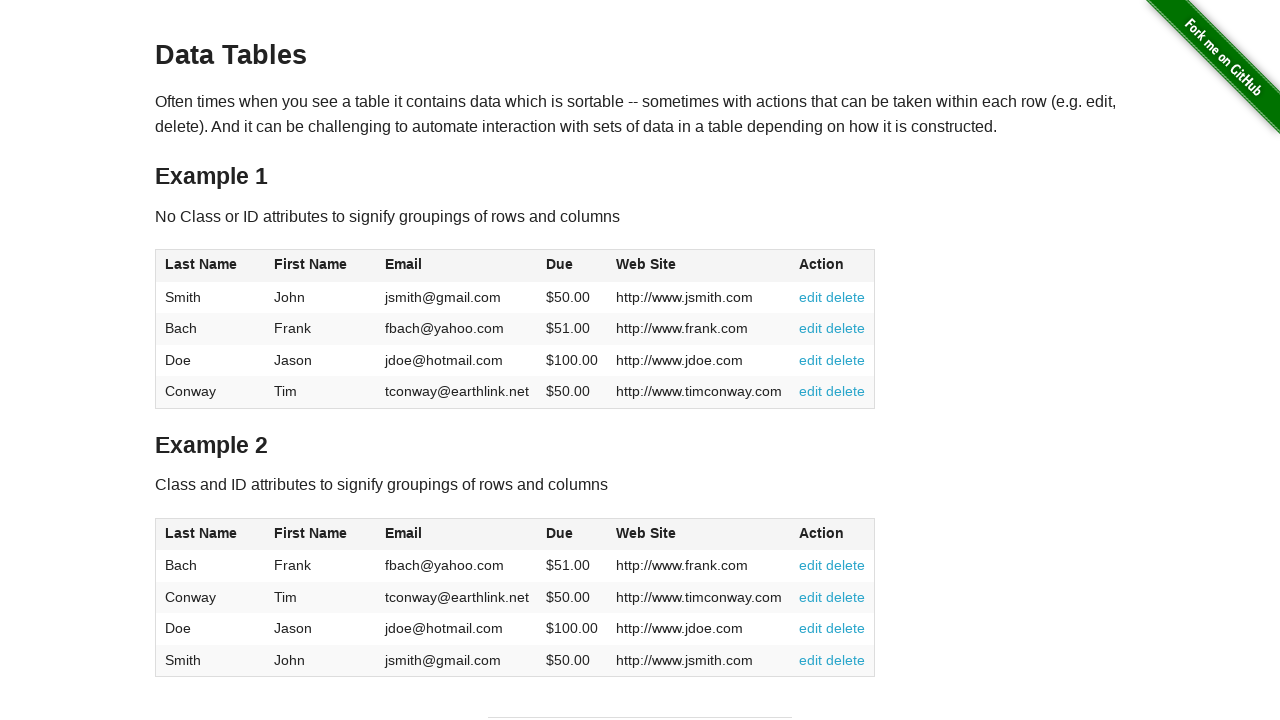

Table rows loaded after sorting
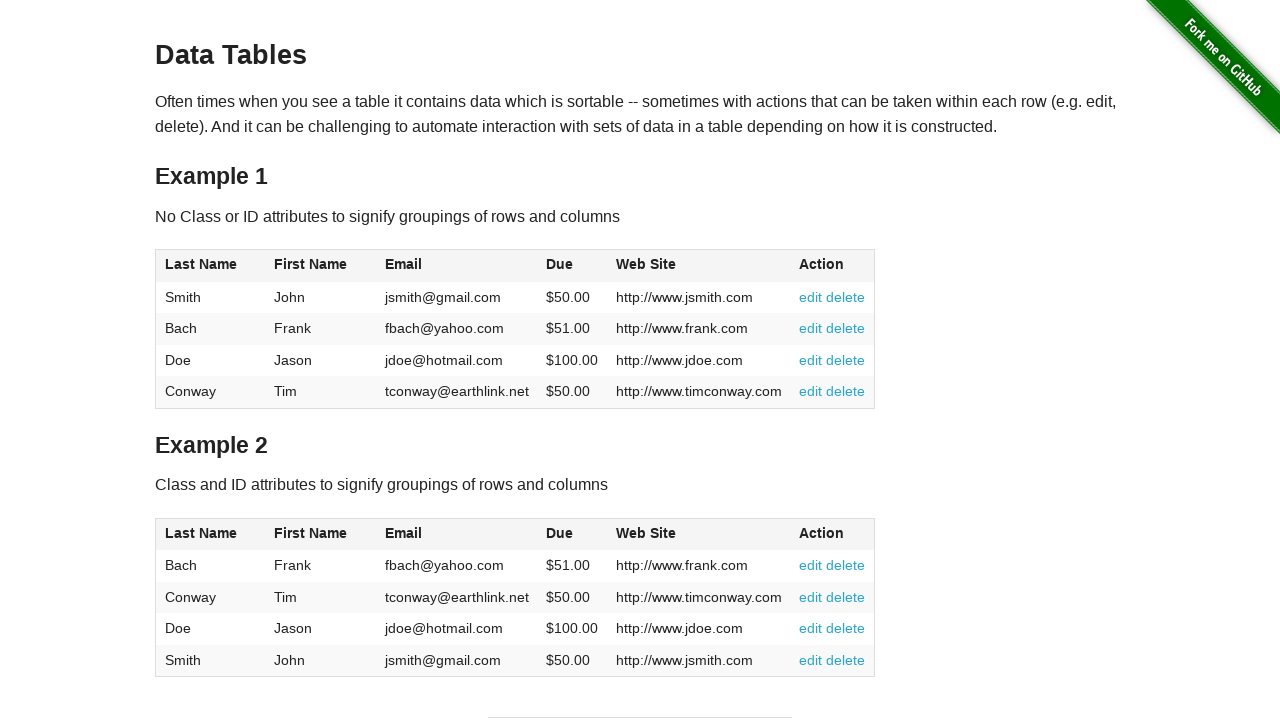

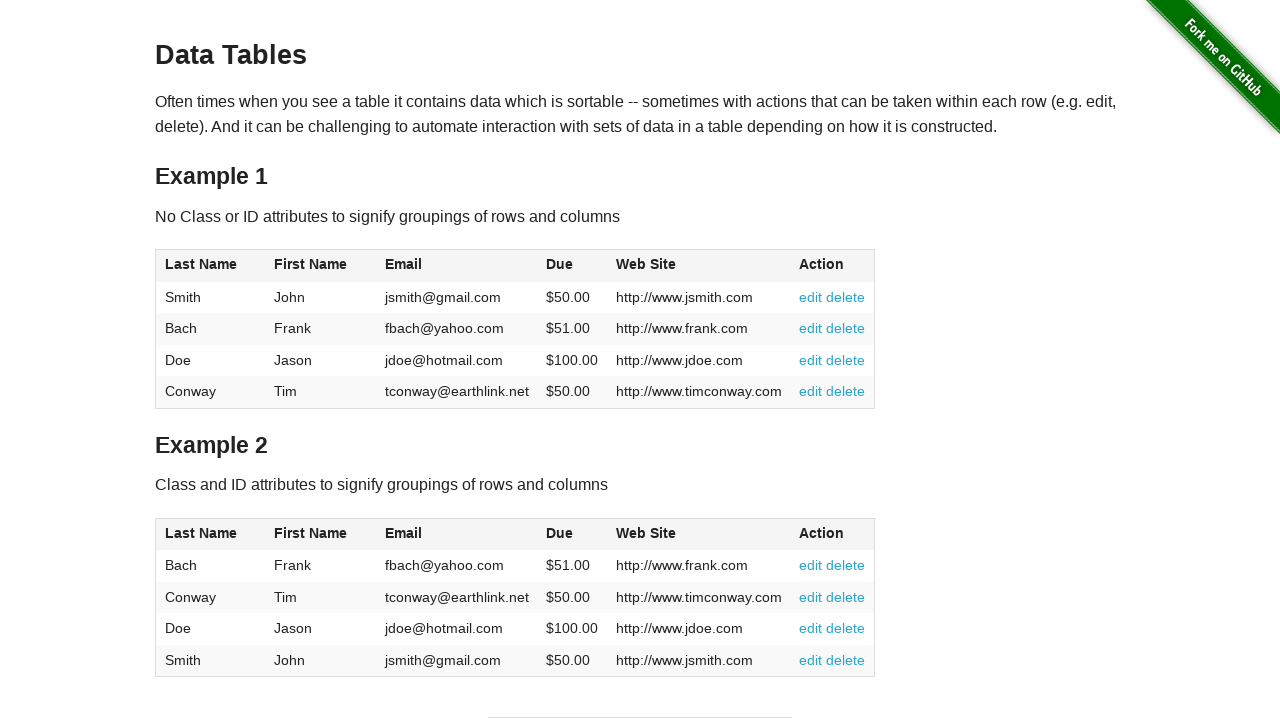